Tests checkbox functionality by checking and unchecking multiple checkboxes on a practice page

Starting URL: https://www.tutorialspoint.com/selenium/practice/check-box.php

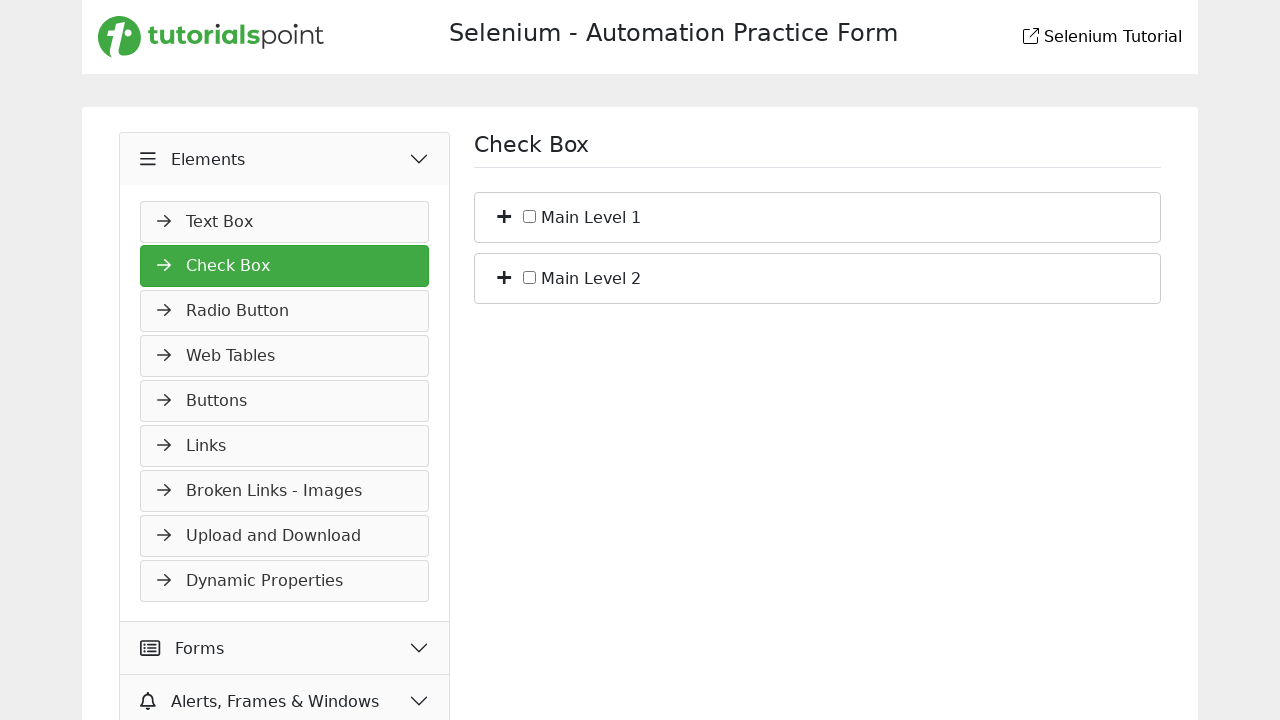

Located Main Level 1 checkbox element
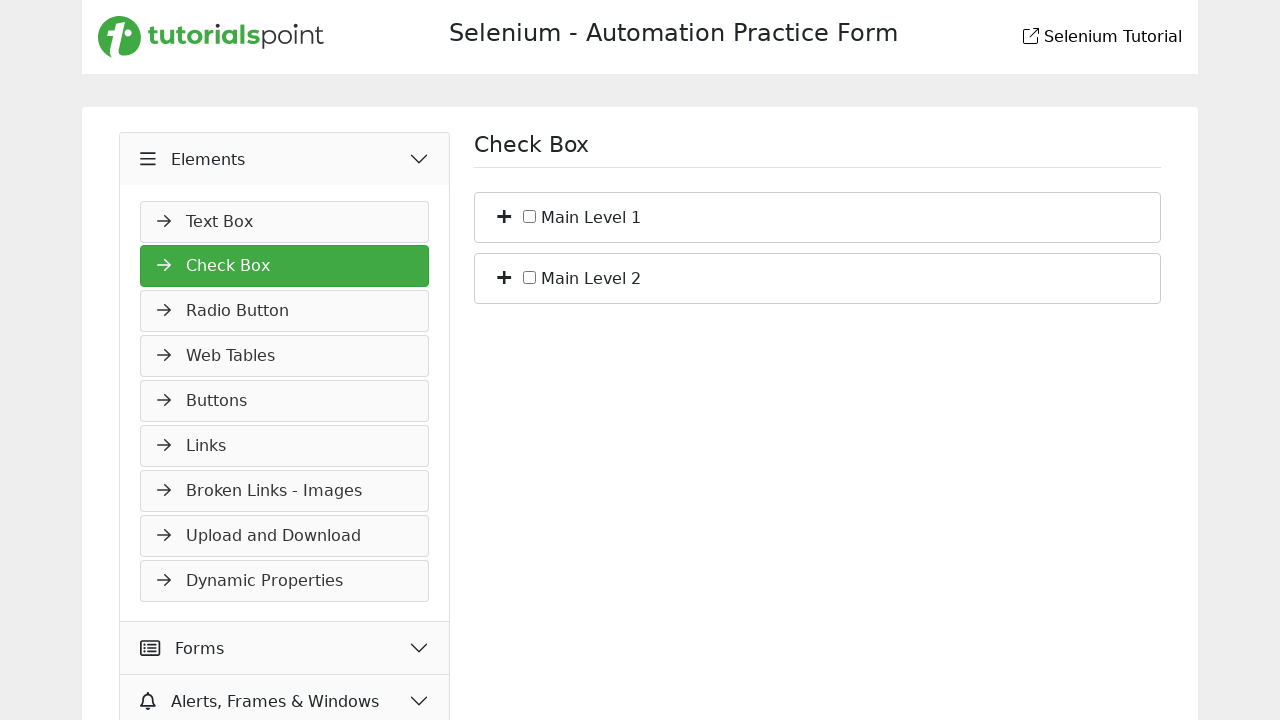

Checked Main Level 1 checkbox status - unchecked
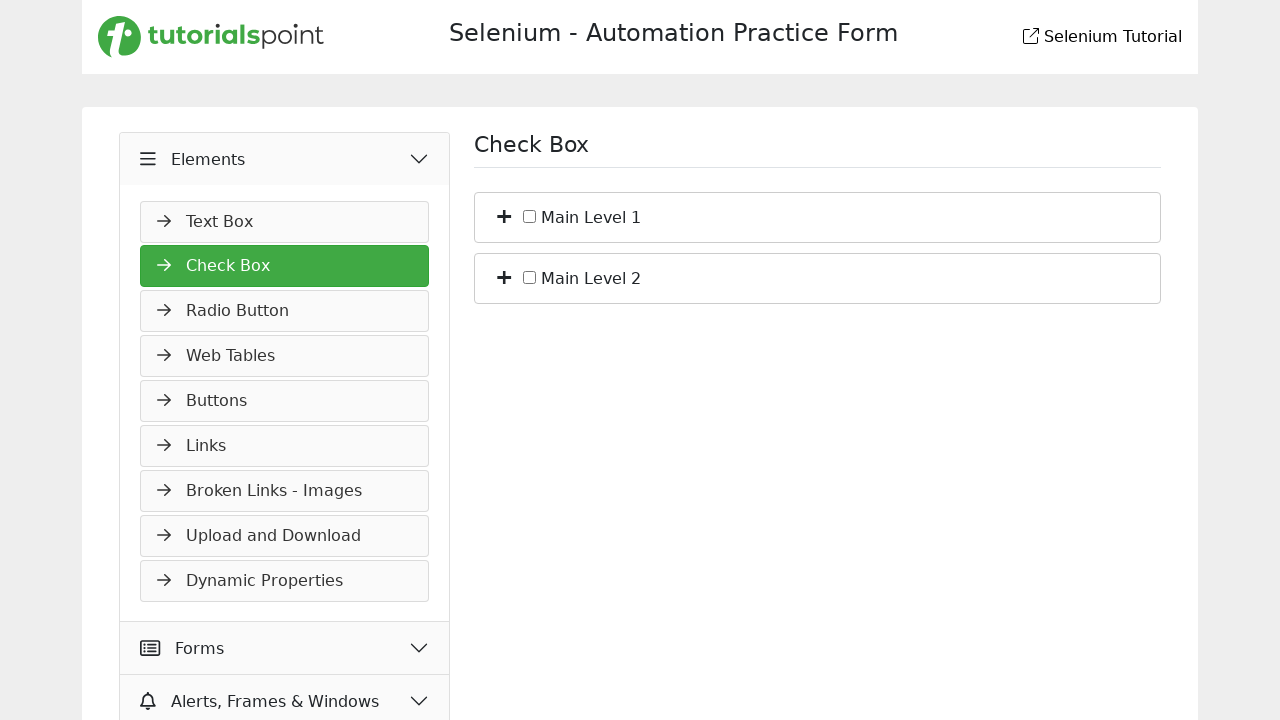

Clicked Main Level 1 checkbox to check it at (530, 216) on xpath=//span[normalize-space()='Main Level 1']/preceding-sibling::input
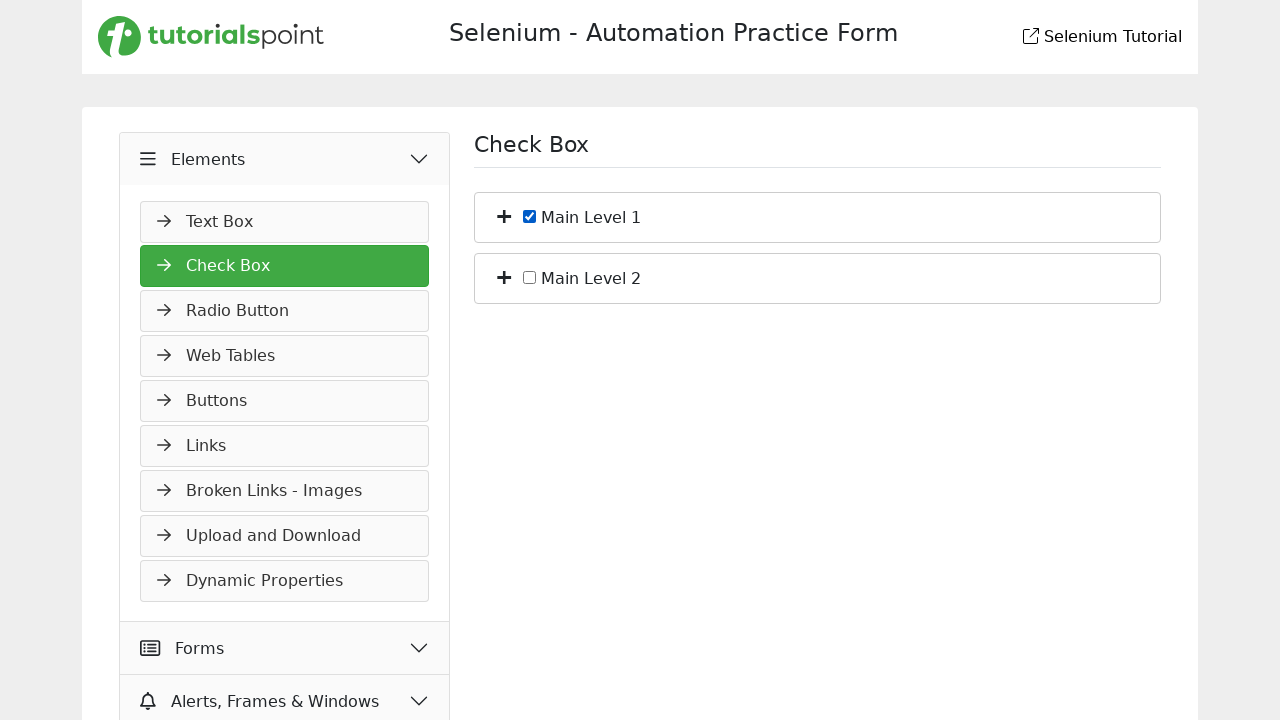

Located Main Level 2 checkbox element
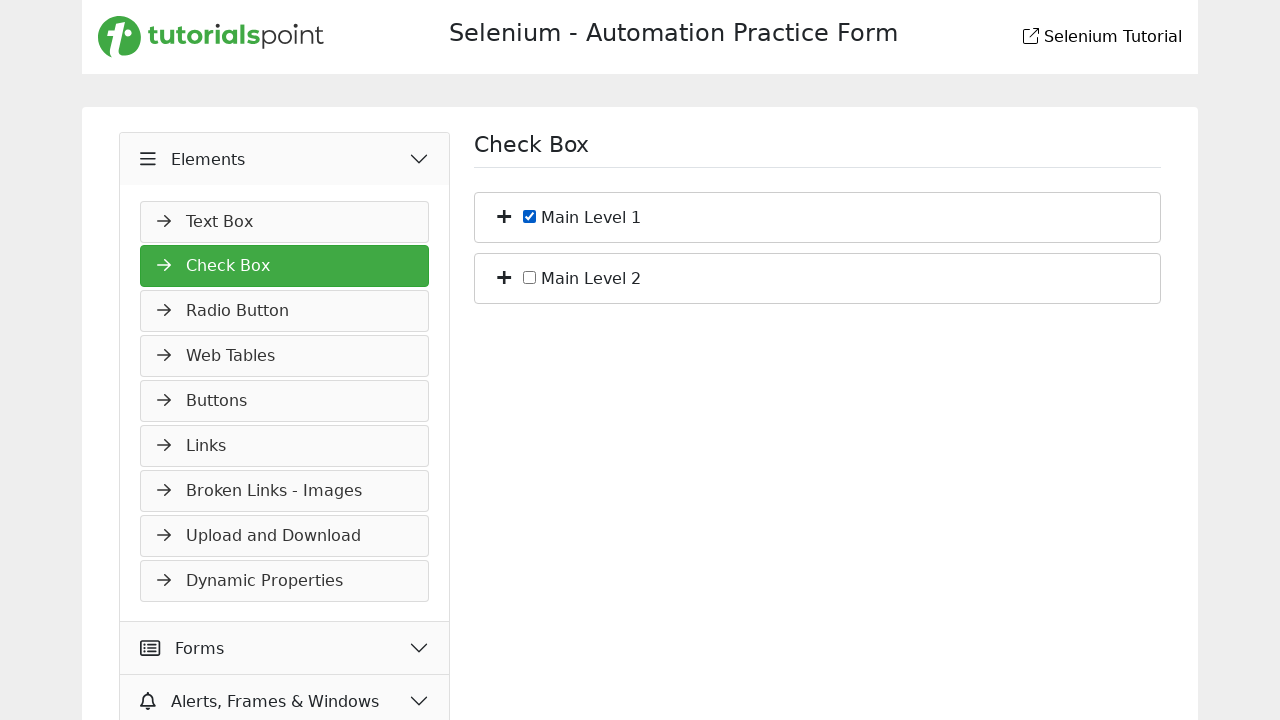

Checked Main Level 2 checkbox status - unchecked
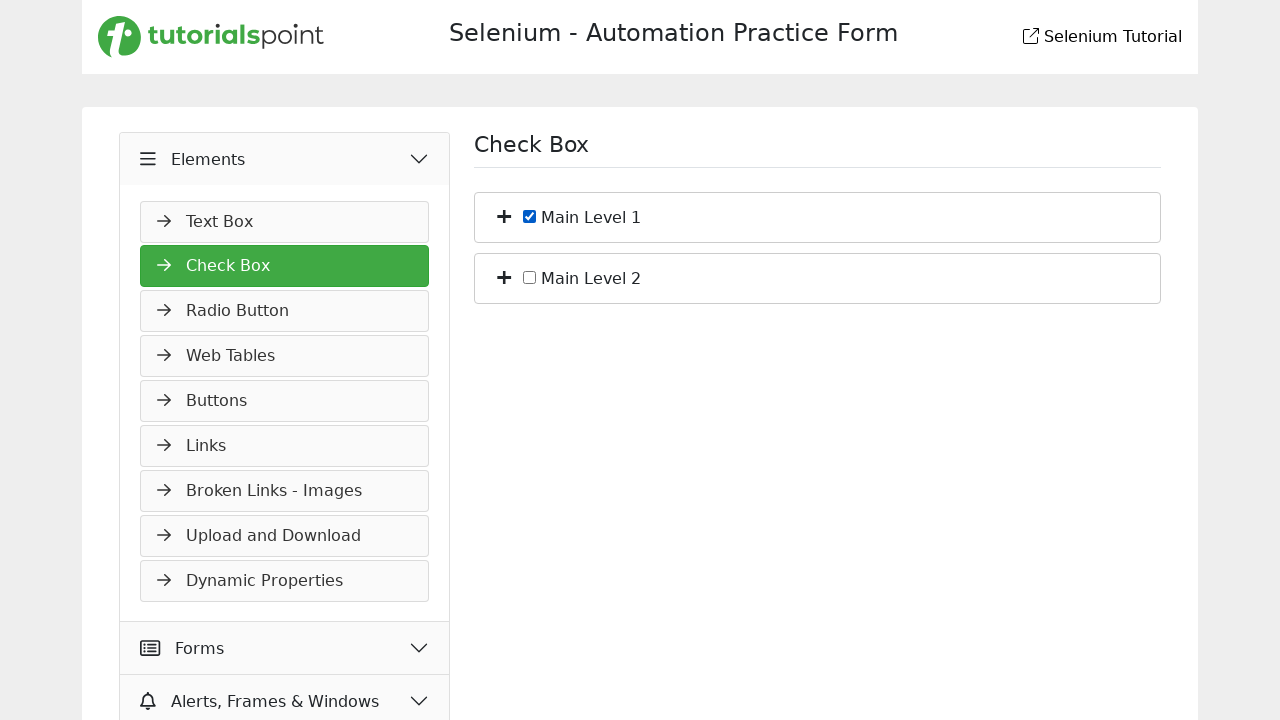

Clicked Main Level 2 checkbox to check it at (530, 277) on xpath=//span[normalize-space()='Main Level 2']/preceding-sibling::input
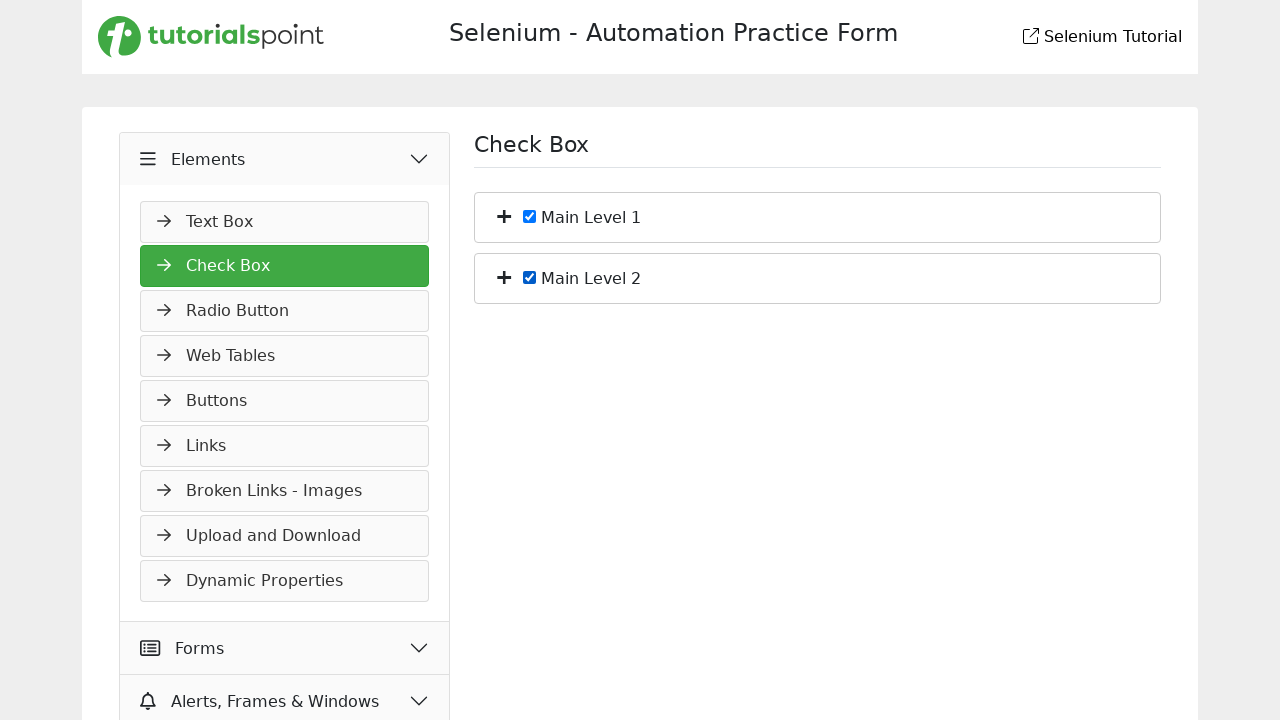

Waited 2 seconds for checkbox changes to apply
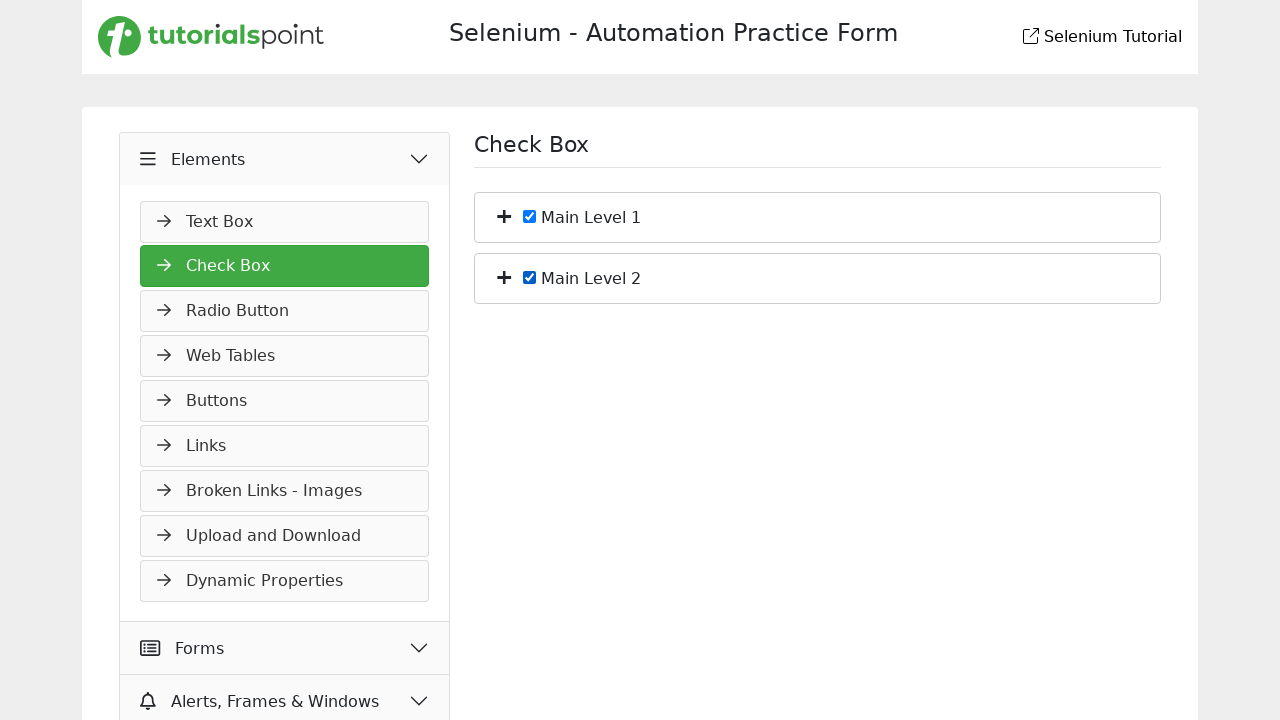

Verified Main Level 2 checkbox is checked
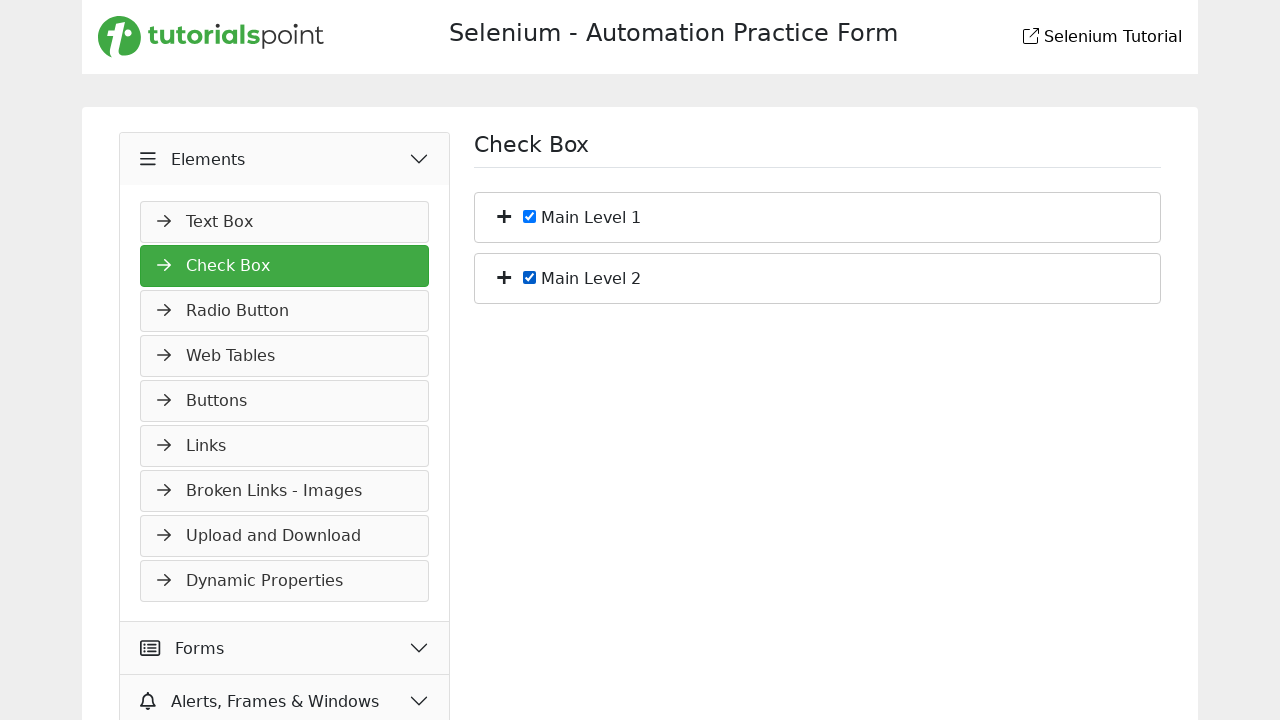

Clicked Main Level 2 checkbox to uncheck it at (530, 277) on xpath=//span[normalize-space()='Main Level 2']/preceding-sibling::input
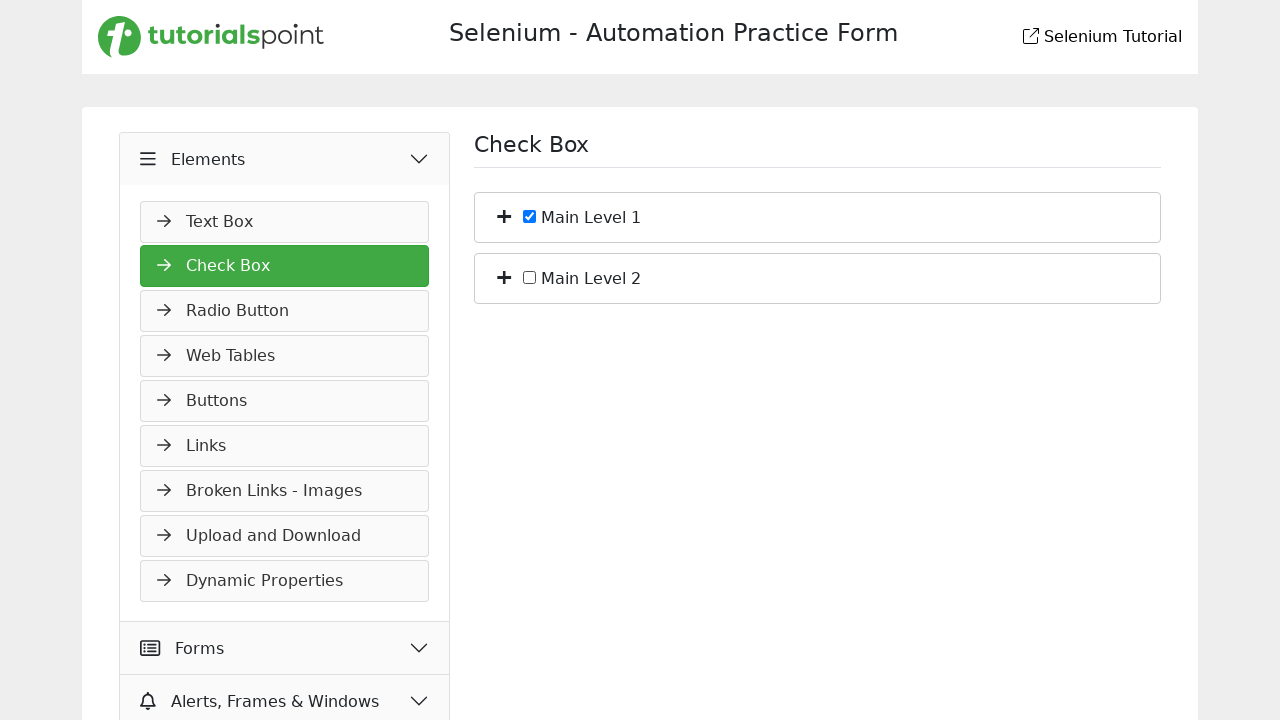

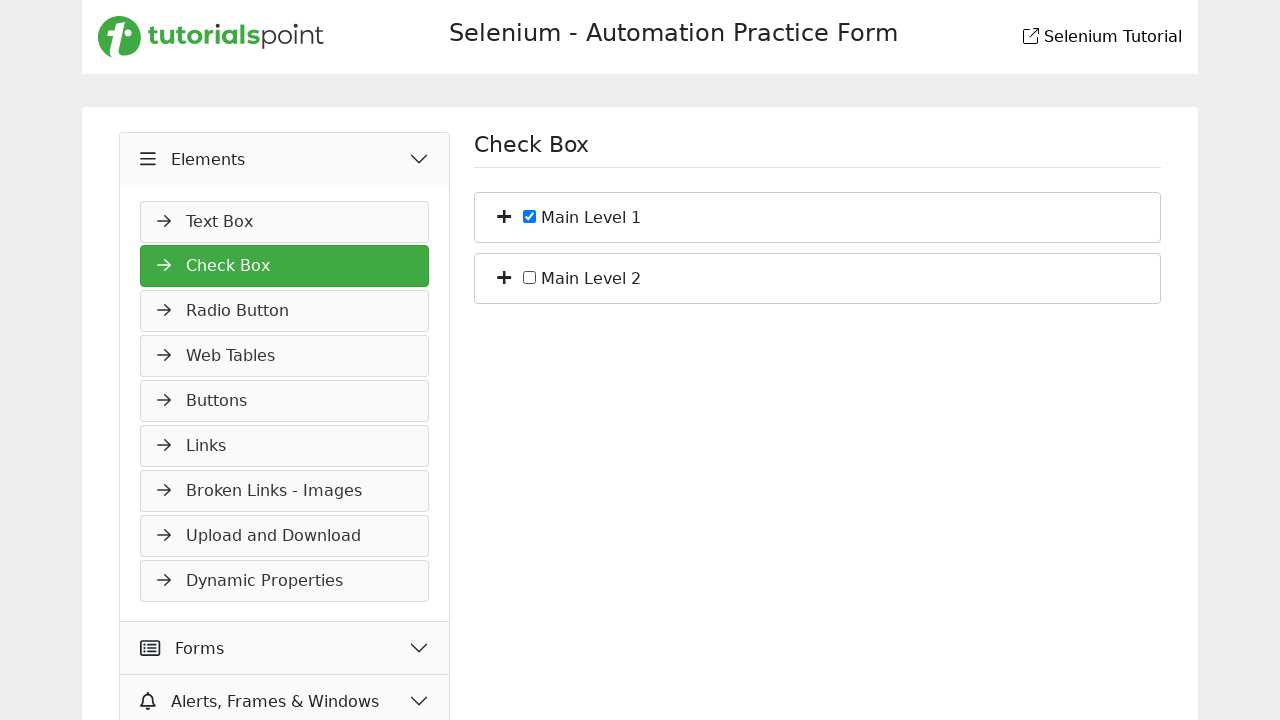